Tests searching for a string that returns no results and verifies the no results message appears

Starting URL: https://www.lambdatest.com/selenium-playground/jquery-dropdown-search-demo

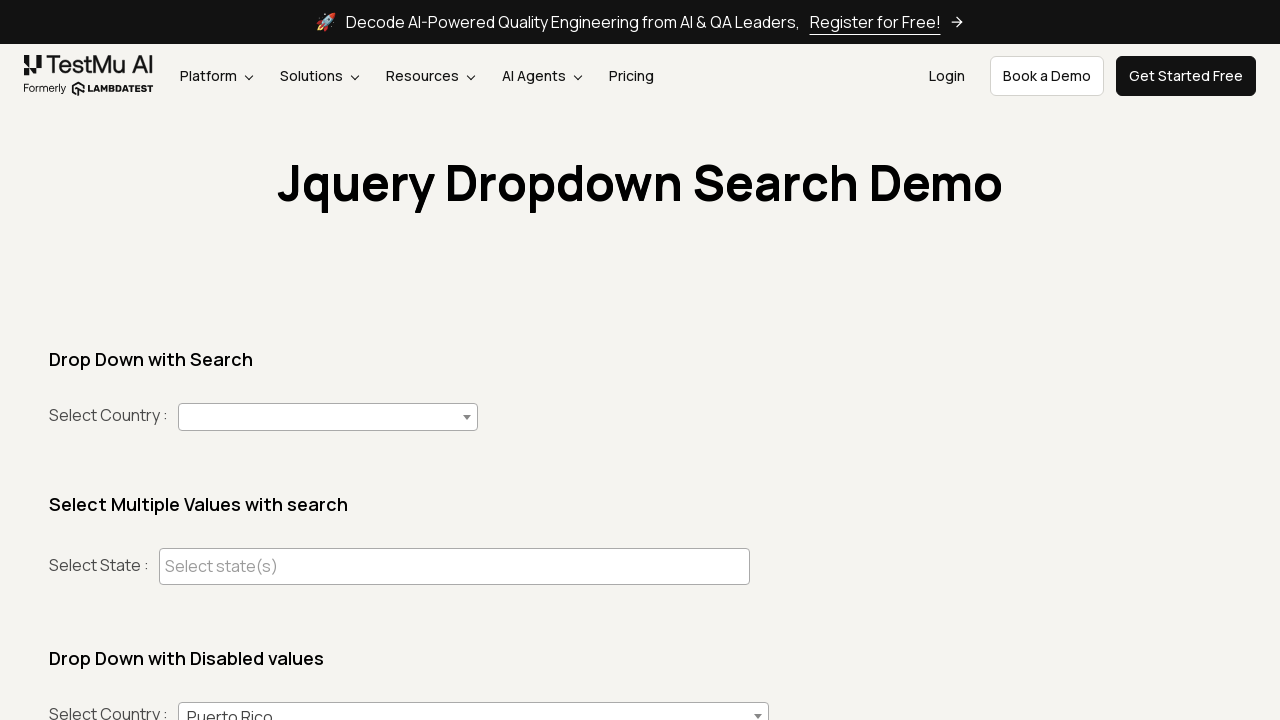

Clicked on country select dropdown to open it at (328, 417) on .select2-container--default .select2-selection--single
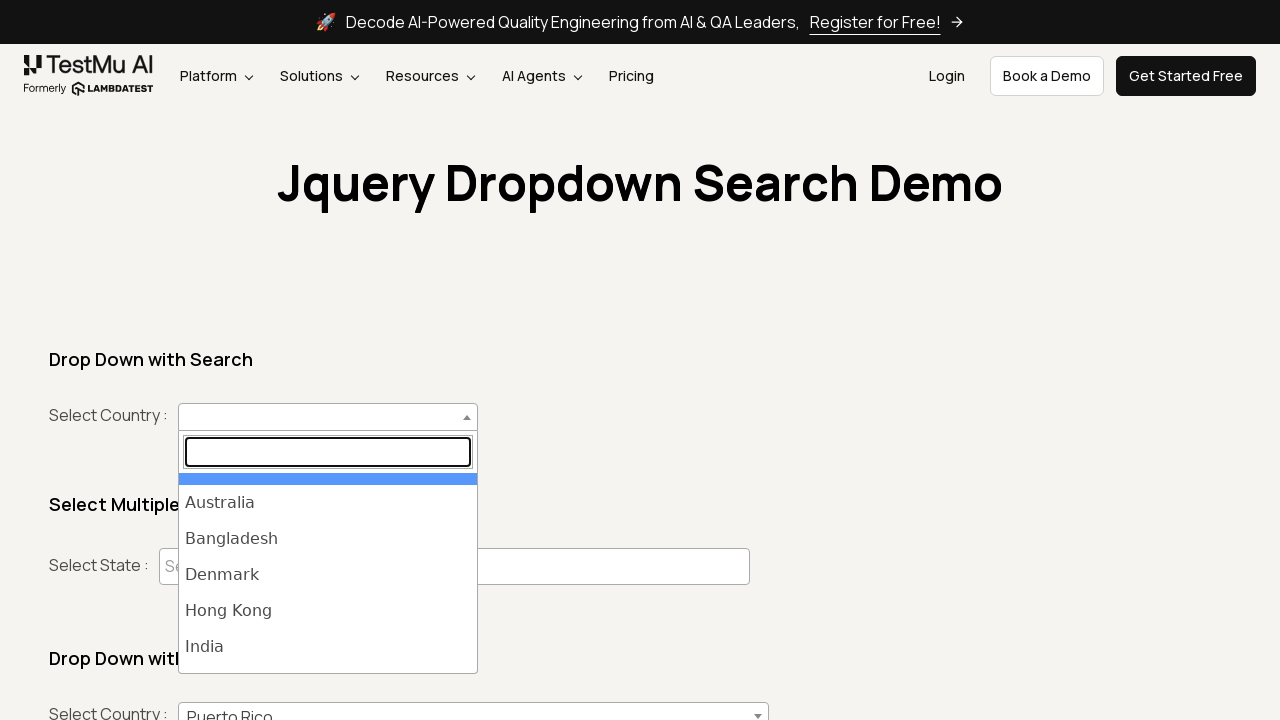

Dropdown appeared and is visible
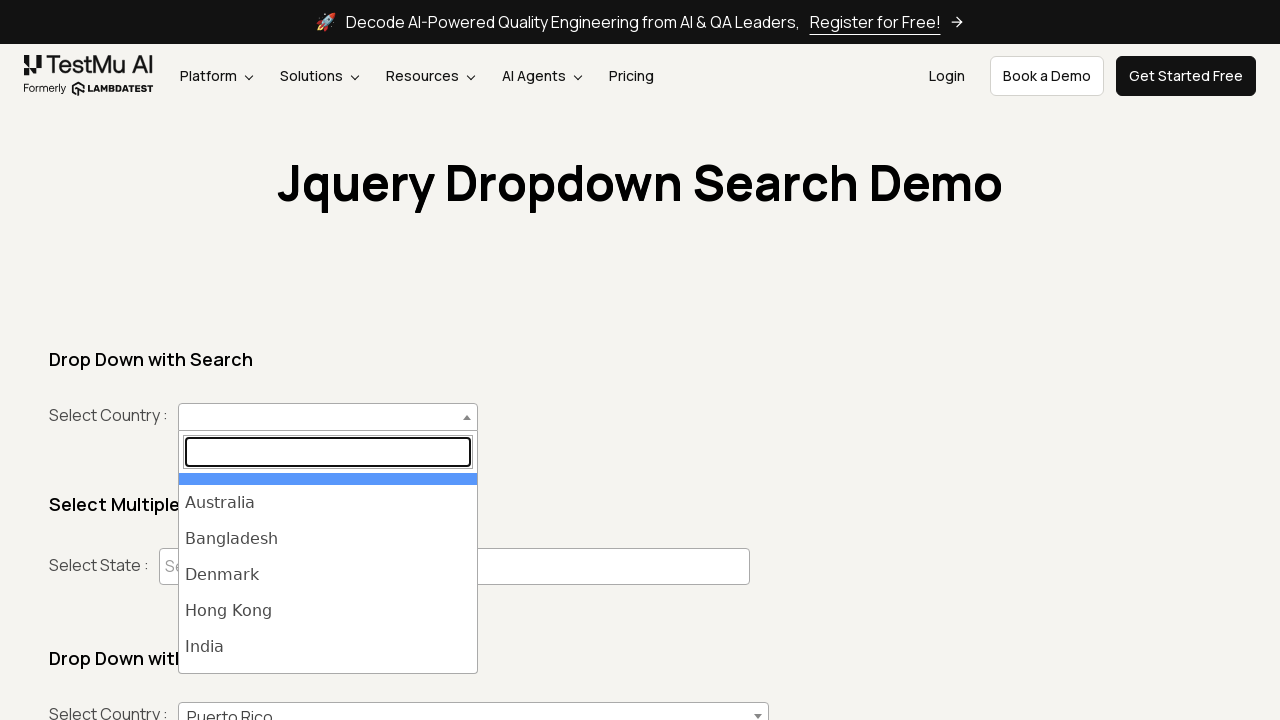

Entered 'dl' in search field - a string that returns no results on .select2-search__field
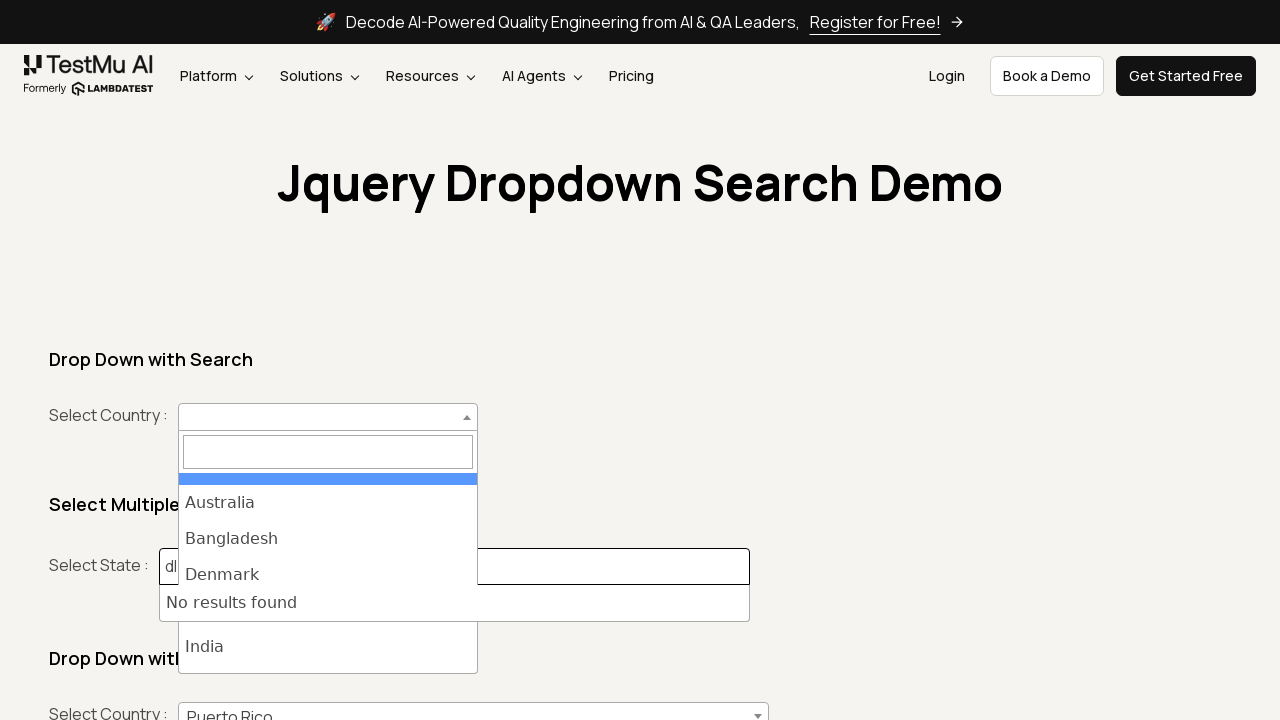

No results message appeared confirming the search returned no matches
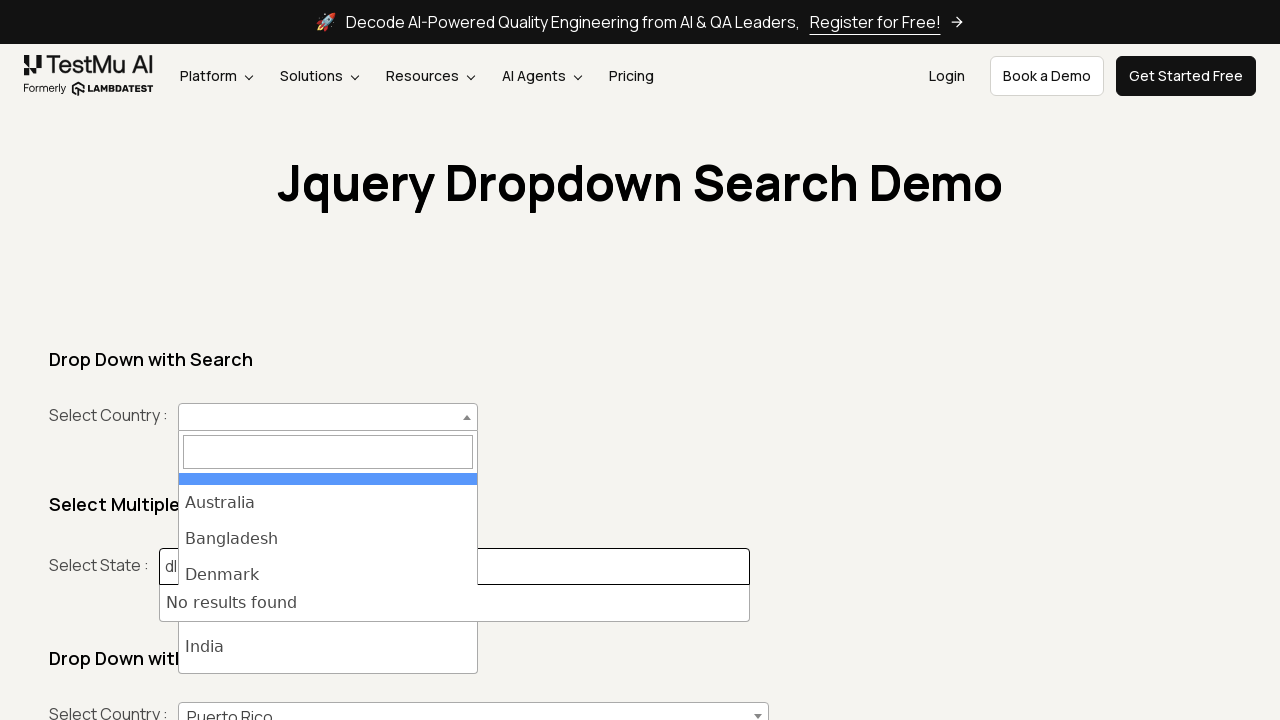

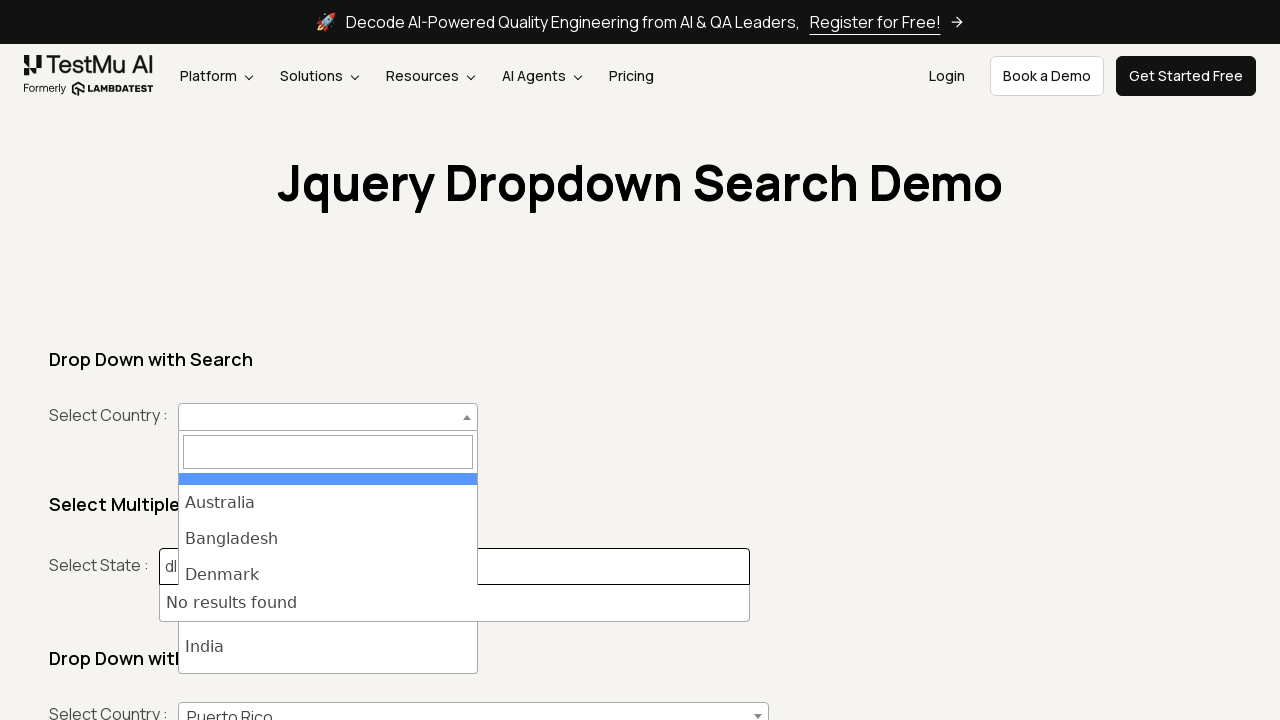